Navigates to Test Cases page and verifies the URL

Starting URL: https://automationexercise.com/

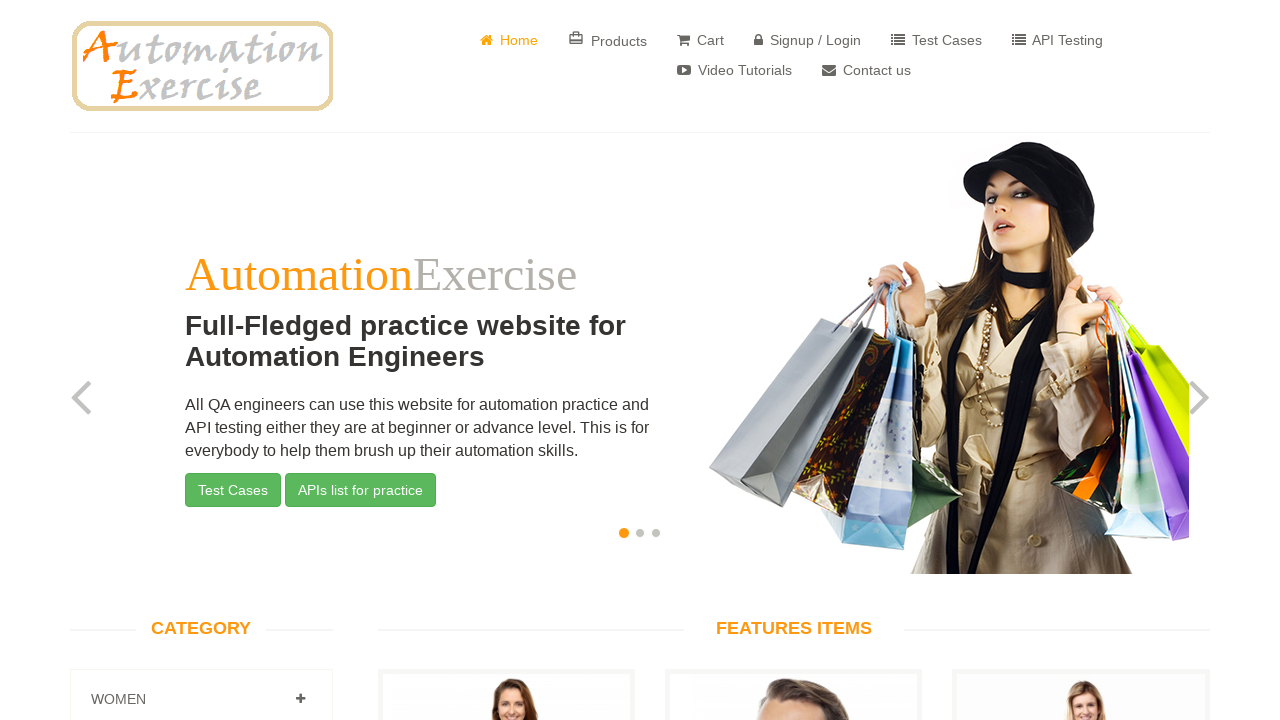

Clicked on Test Cases link at (936, 40) on text=Test Cases
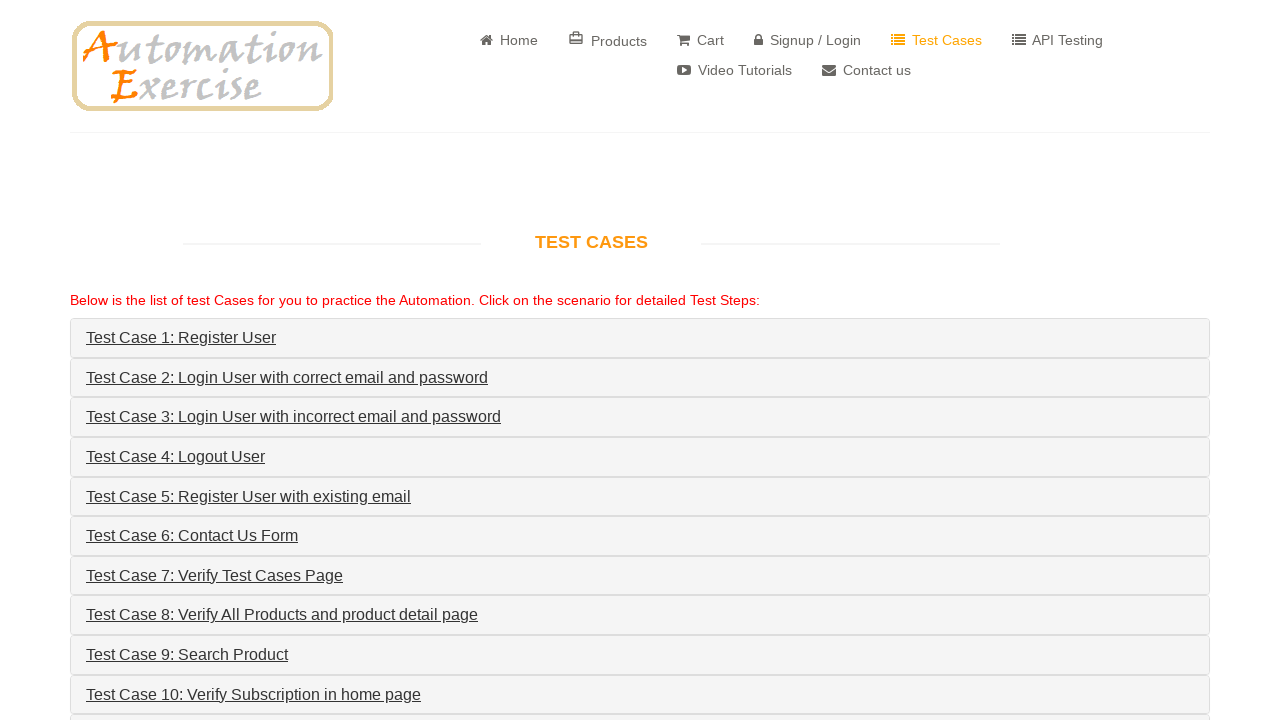

Test Cases page loaded and URL verified
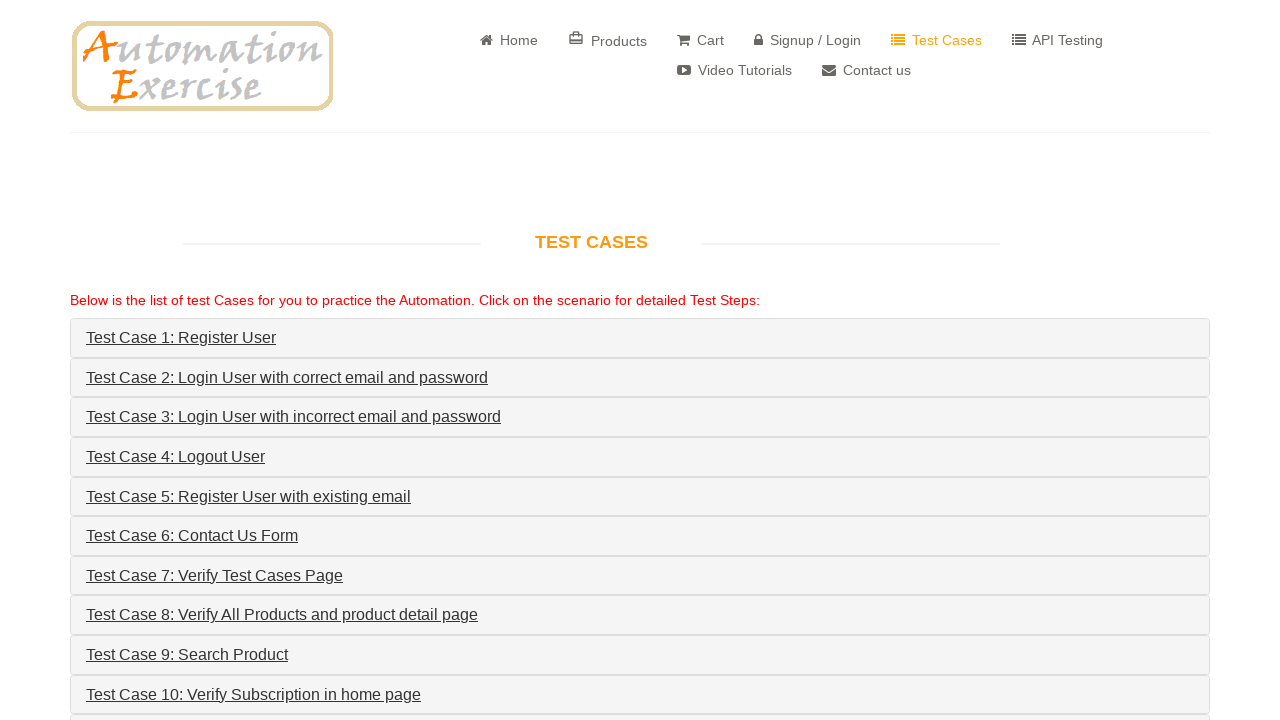

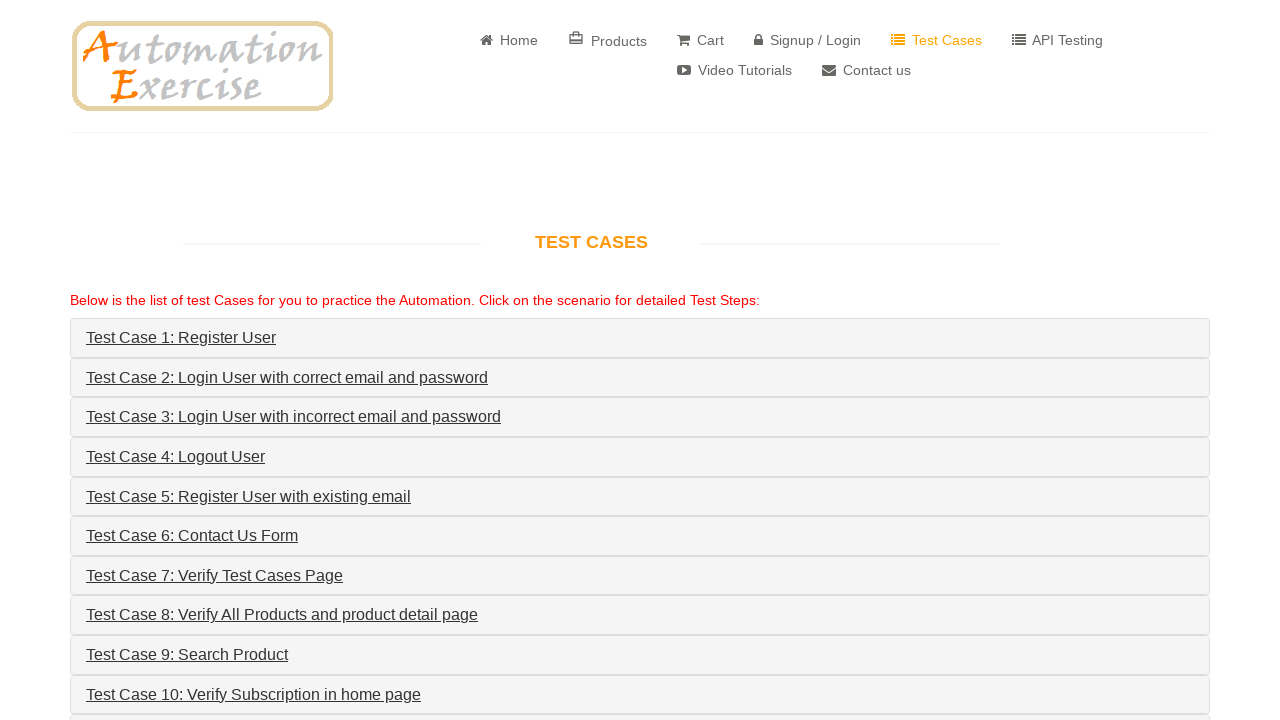